Navigates to a Babylon.js playground demo page and waits for it to load

Starting URL: https://playground.babylonjs.com/#SPLFNK#1

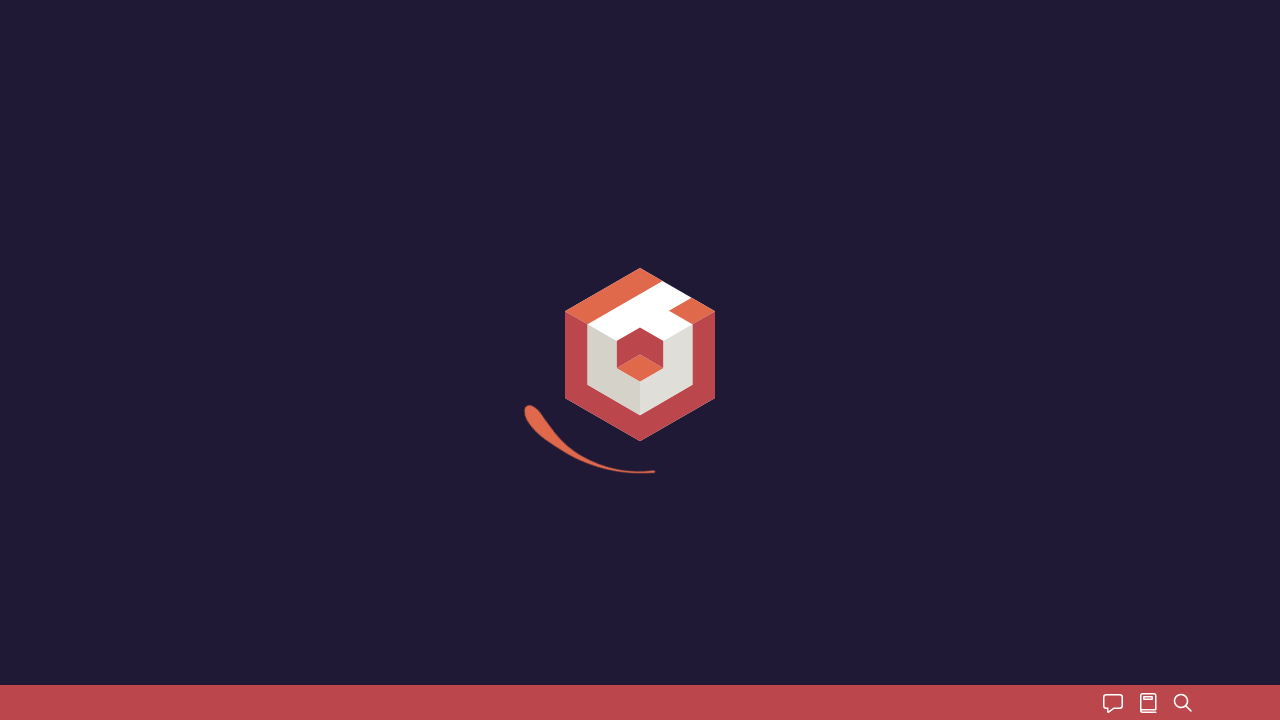

Canvas element loaded in Babylon.js playground
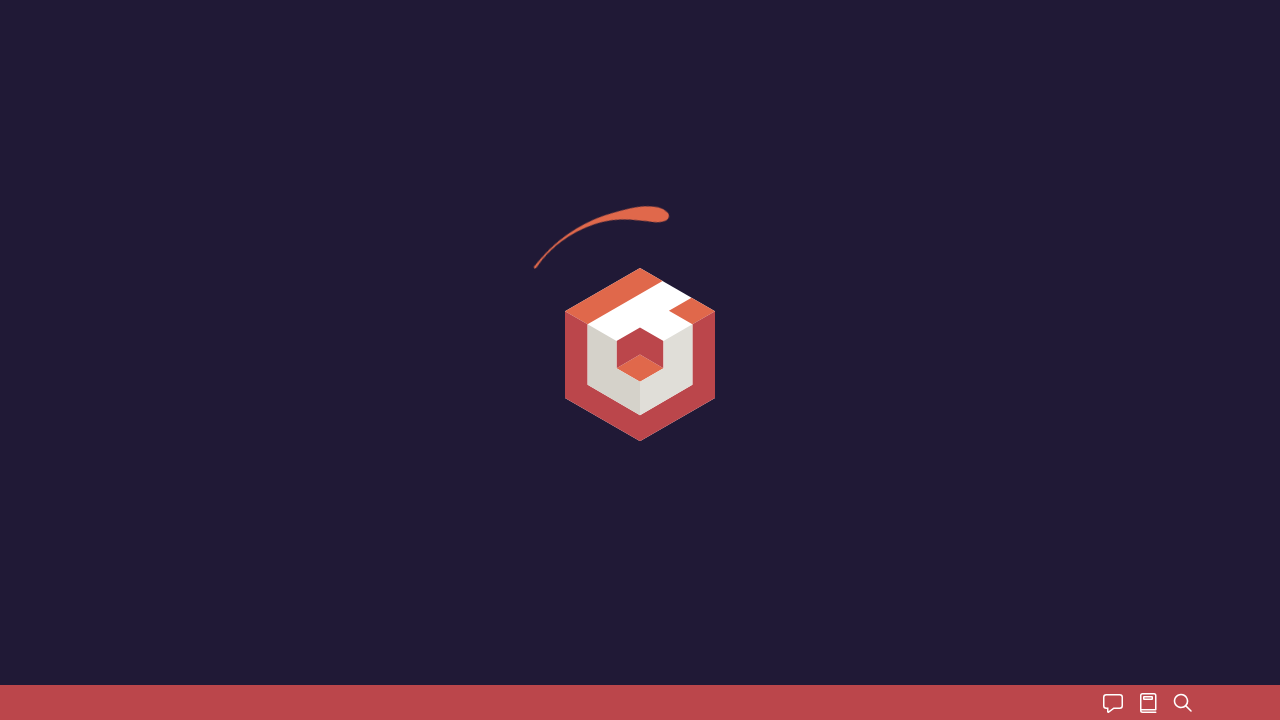

Babylon.js playground page reached networkidle state
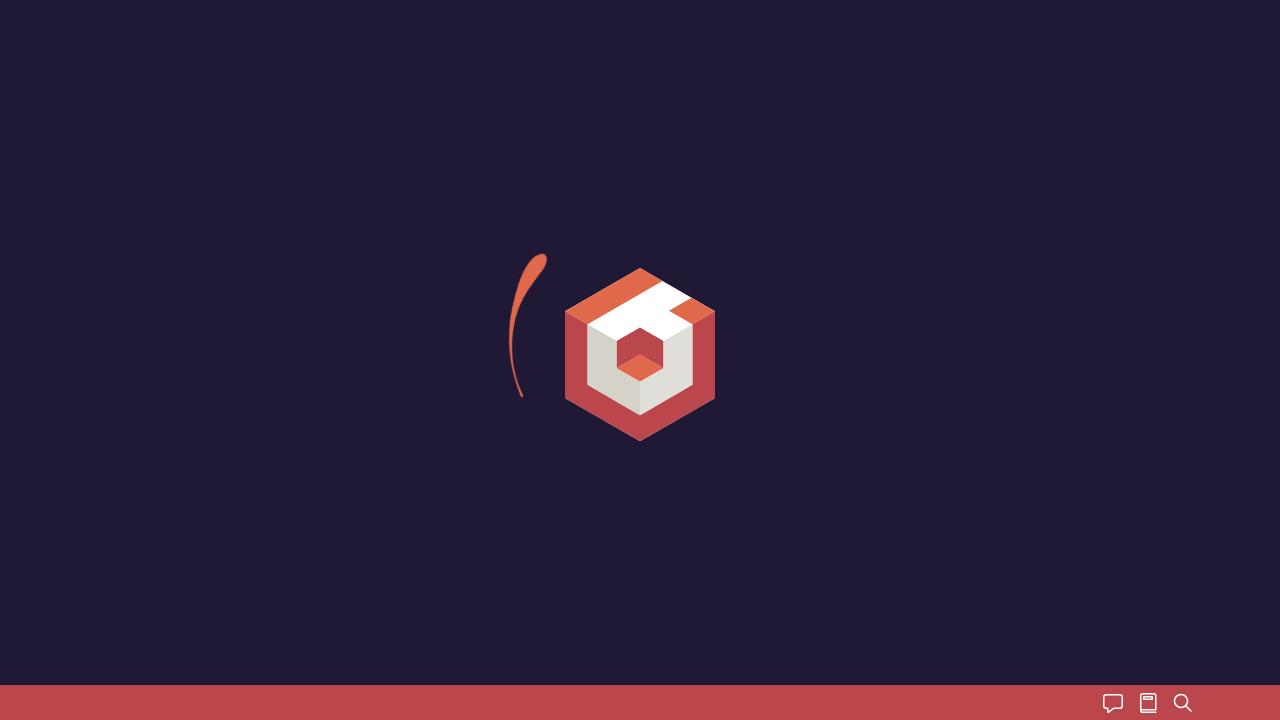

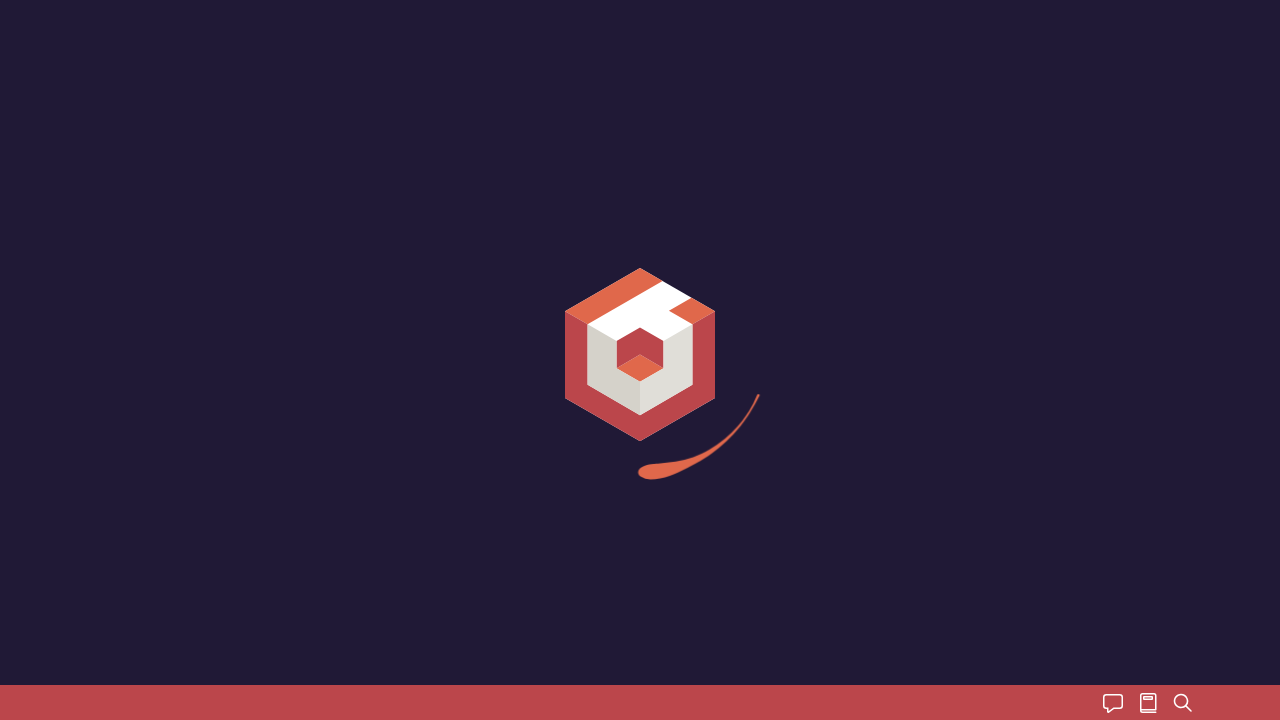